Tests the Add/Remove Elements page by clicking the Add Element button 10 times, verifying 10 Delete buttons appear, then clicking all Delete buttons until none remain, and verifying they are all gone.

Starting URL: https://the-internet.herokuapp.com/add_remove_elements/

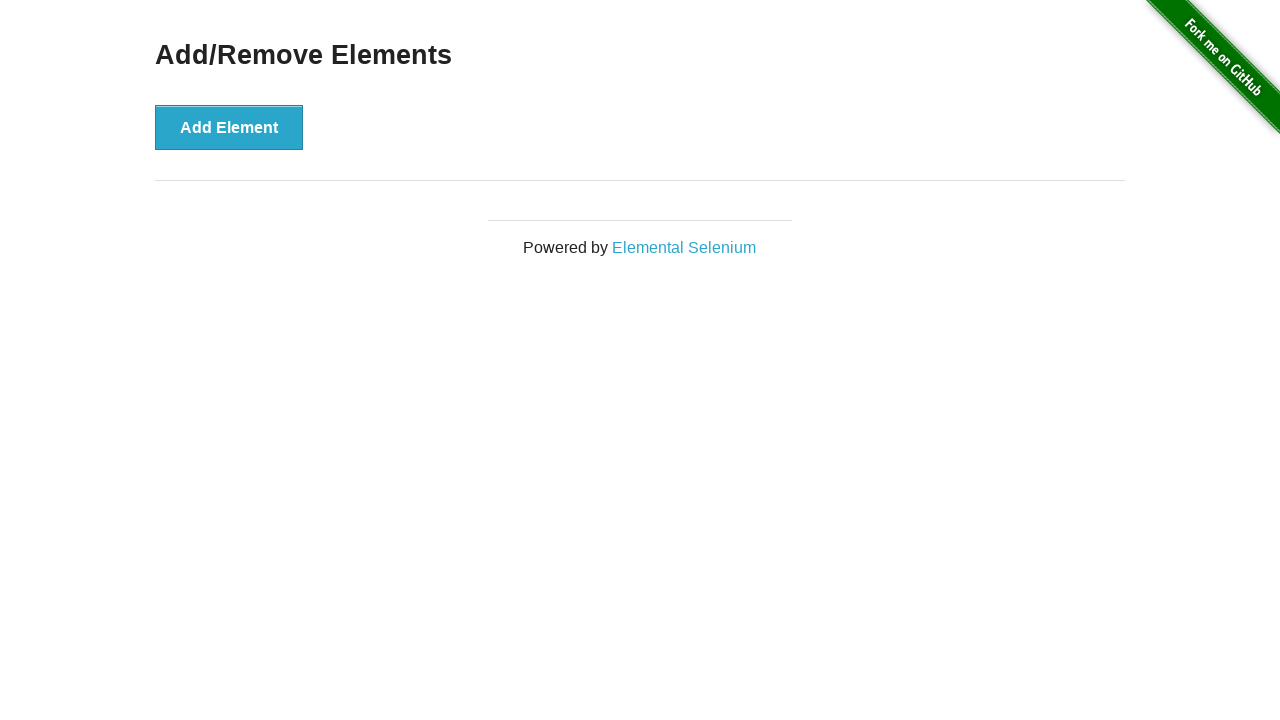

Clicked Add Element button (iteration 1/10) at (229, 127) on xpath=//*[@onclick='addElement()']
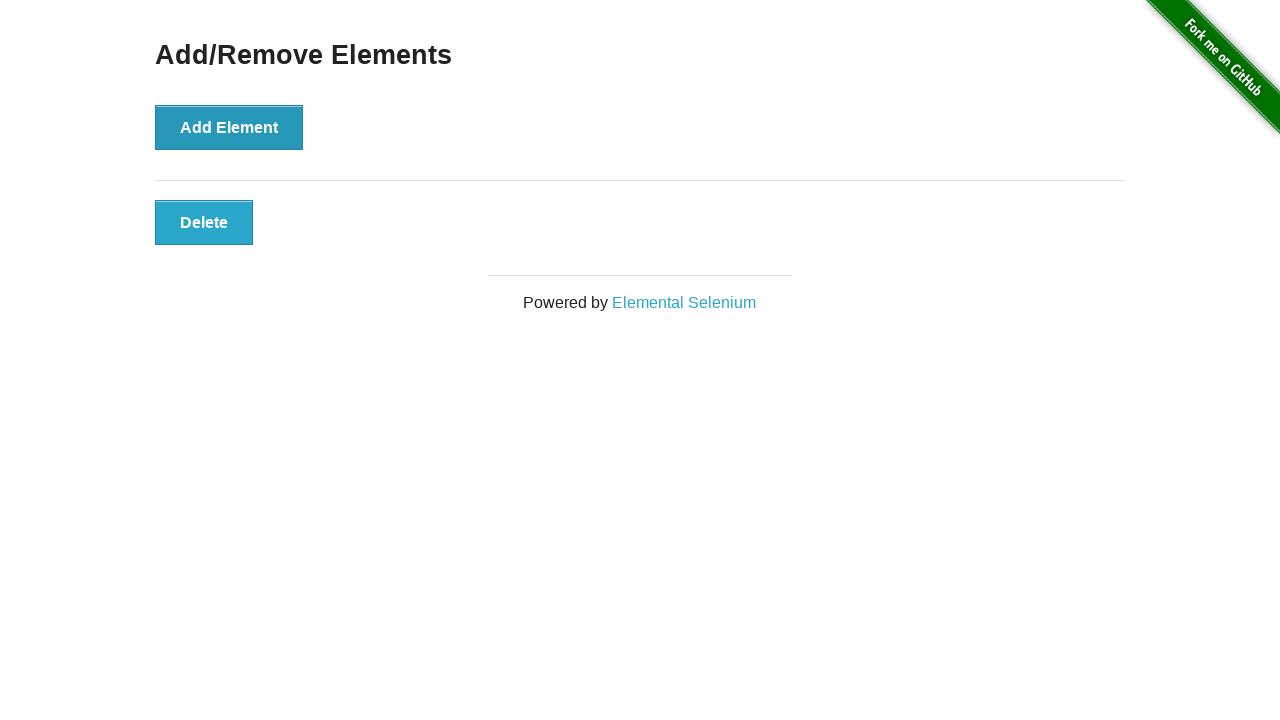

Clicked Add Element button (iteration 2/10) at (229, 127) on xpath=//*[@onclick='addElement()']
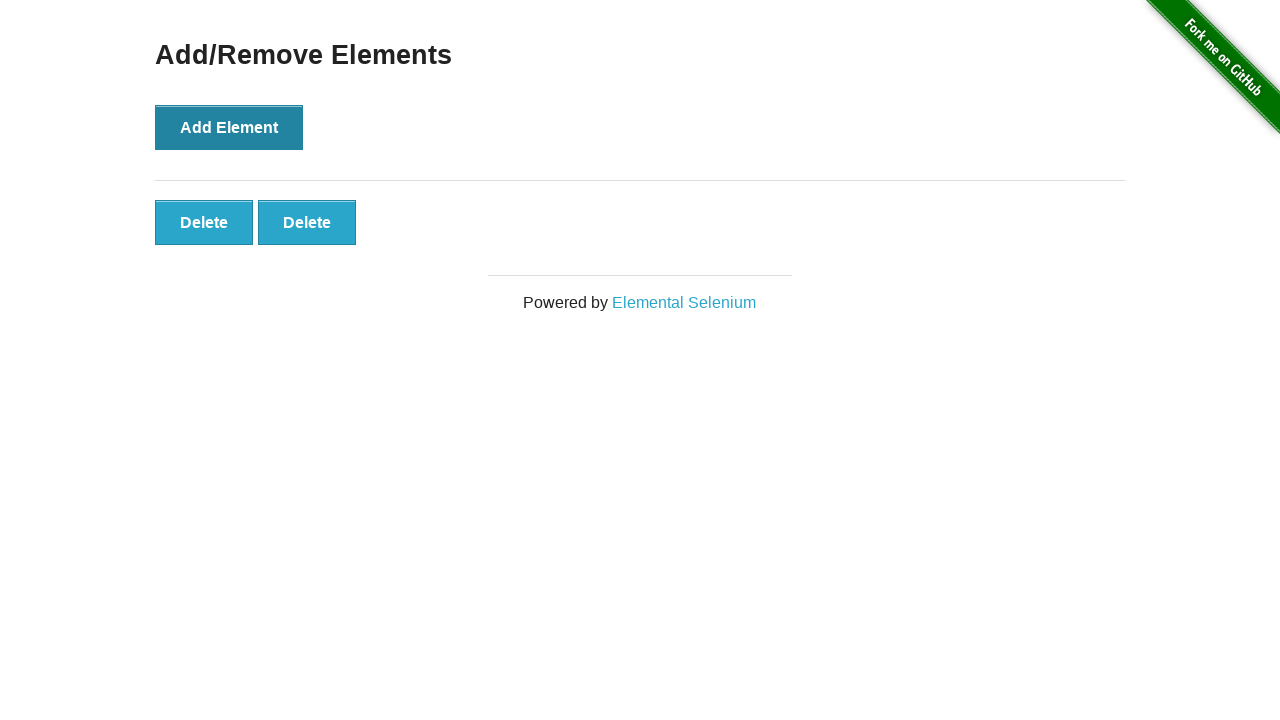

Clicked Add Element button (iteration 3/10) at (229, 127) on xpath=//*[@onclick='addElement()']
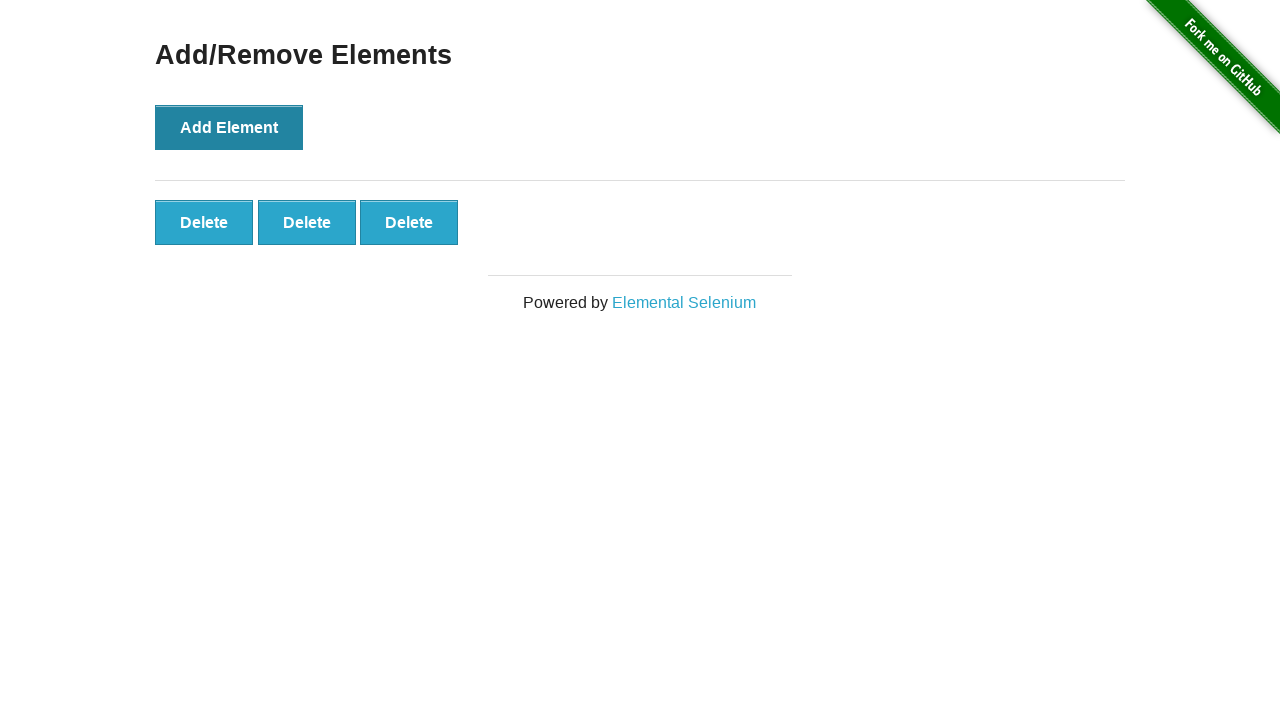

Clicked Add Element button (iteration 4/10) at (229, 127) on xpath=//*[@onclick='addElement()']
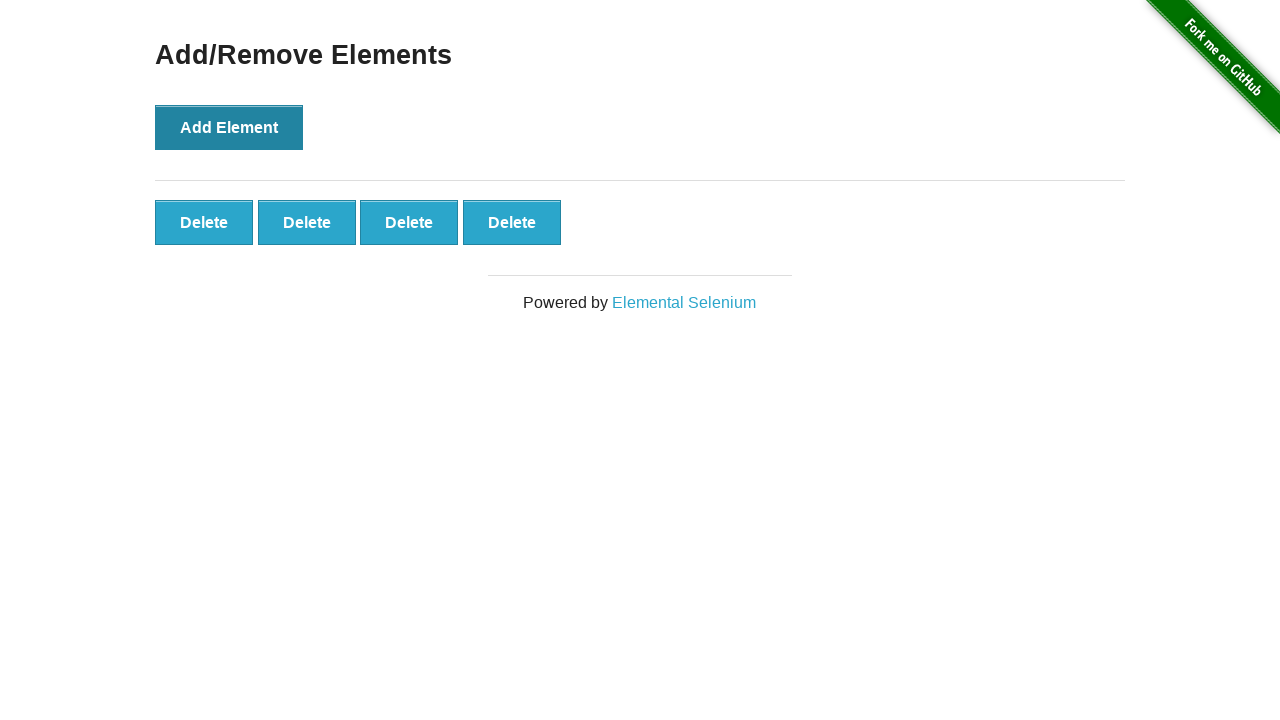

Clicked Add Element button (iteration 5/10) at (229, 127) on xpath=//*[@onclick='addElement()']
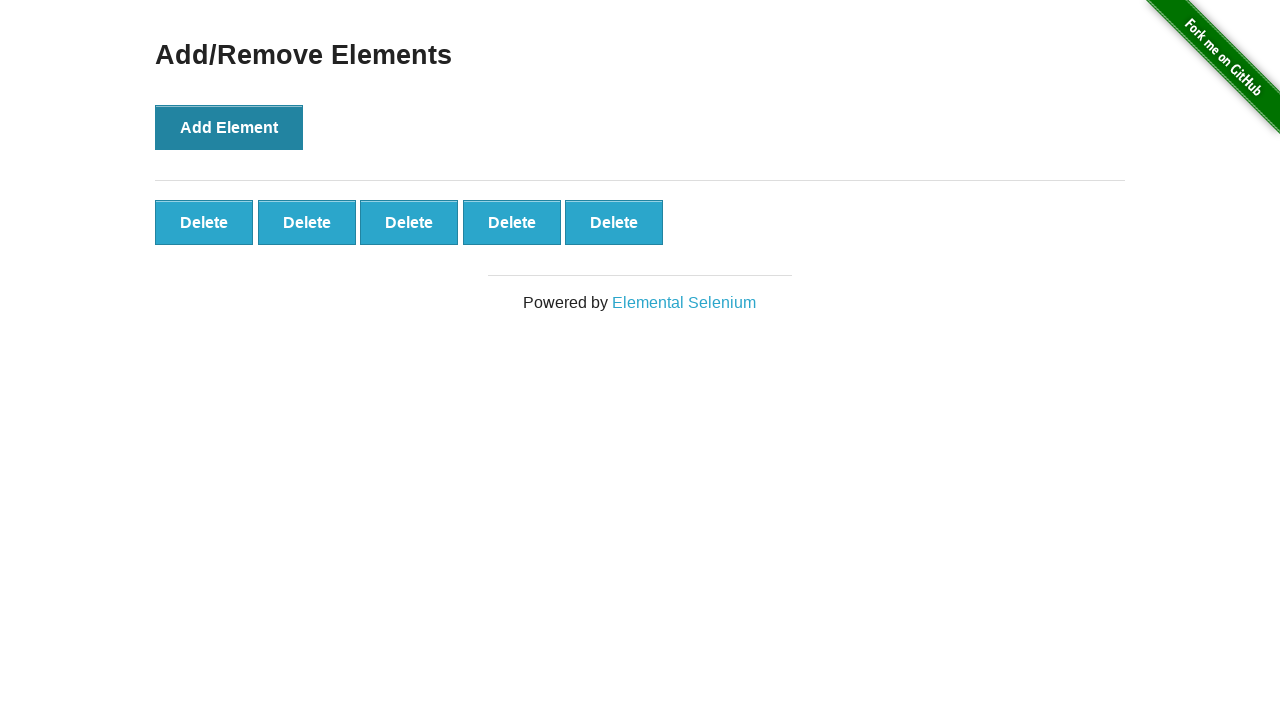

Clicked Add Element button (iteration 6/10) at (229, 127) on xpath=//*[@onclick='addElement()']
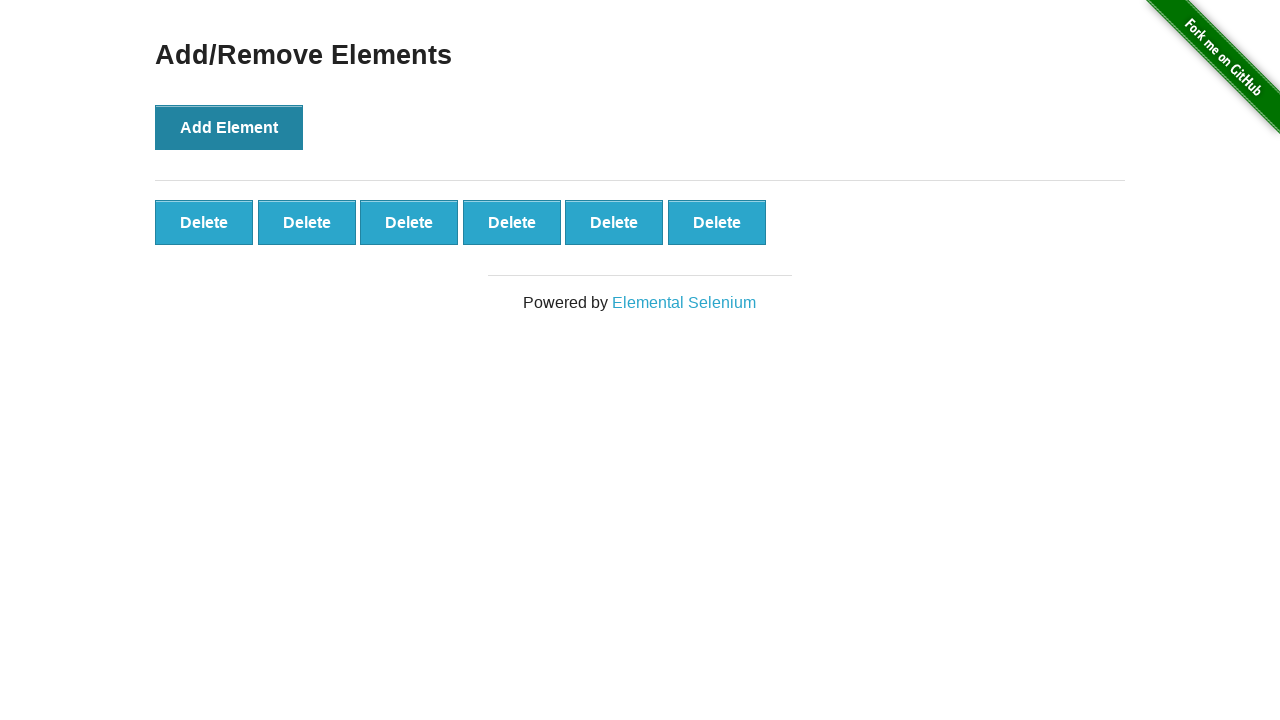

Clicked Add Element button (iteration 7/10) at (229, 127) on xpath=//*[@onclick='addElement()']
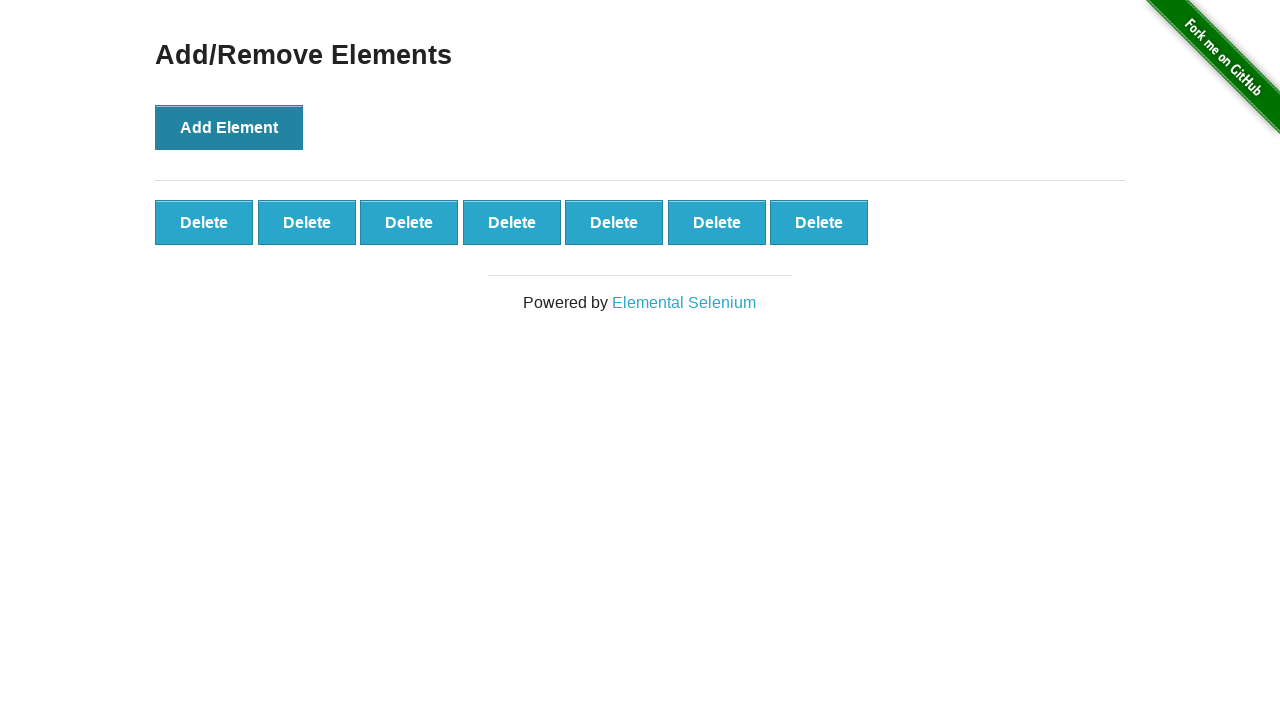

Clicked Add Element button (iteration 8/10) at (229, 127) on xpath=//*[@onclick='addElement()']
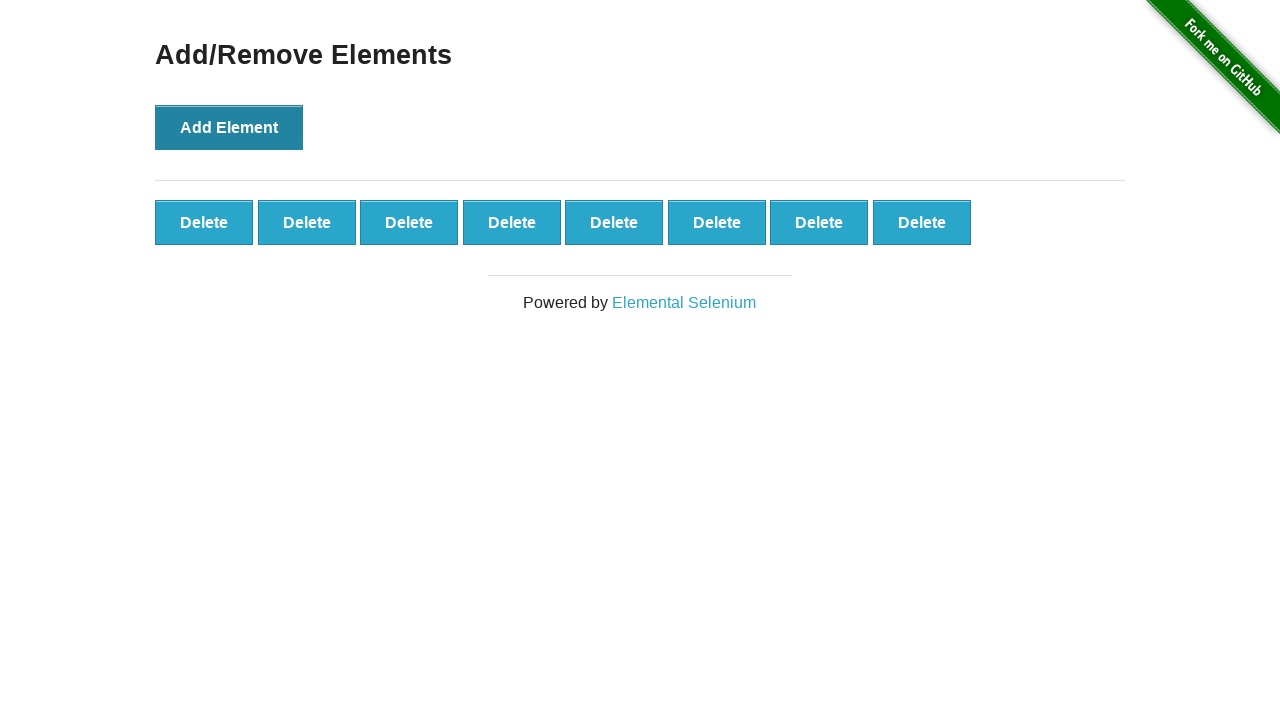

Clicked Add Element button (iteration 9/10) at (229, 127) on xpath=//*[@onclick='addElement()']
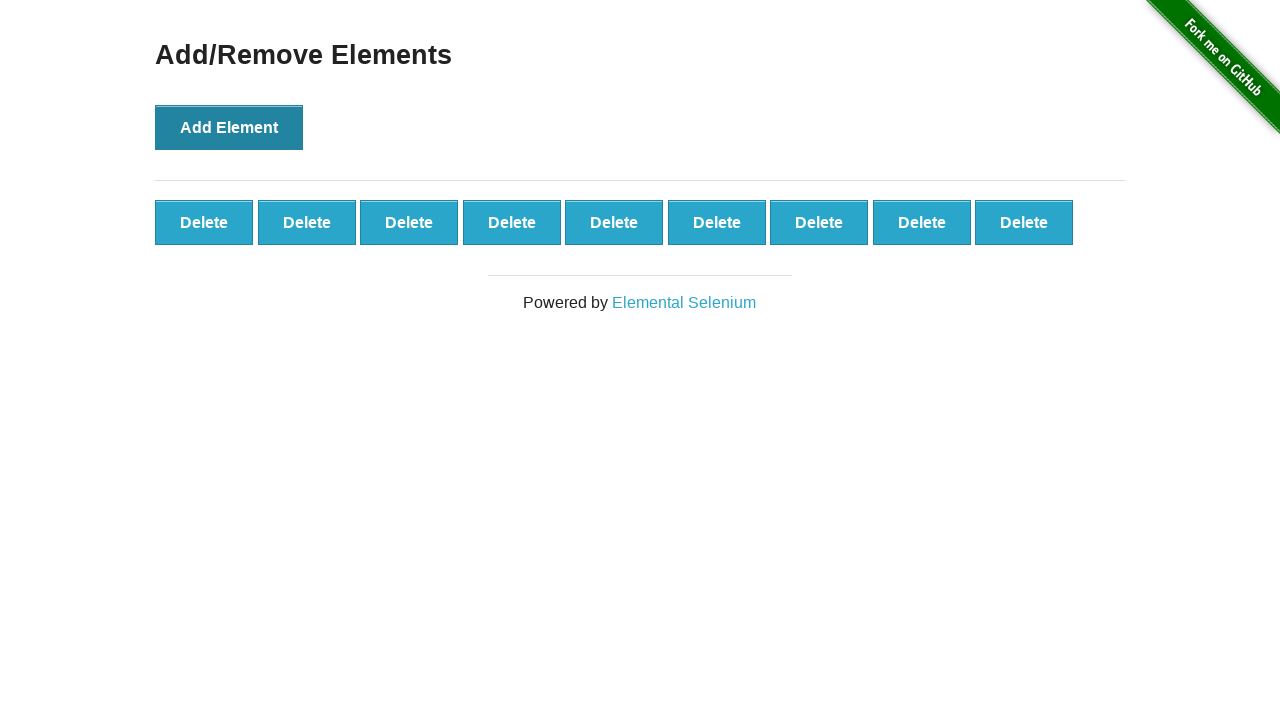

Clicked Add Element button (iteration 10/10) at (229, 127) on xpath=//*[@onclick='addElement()']
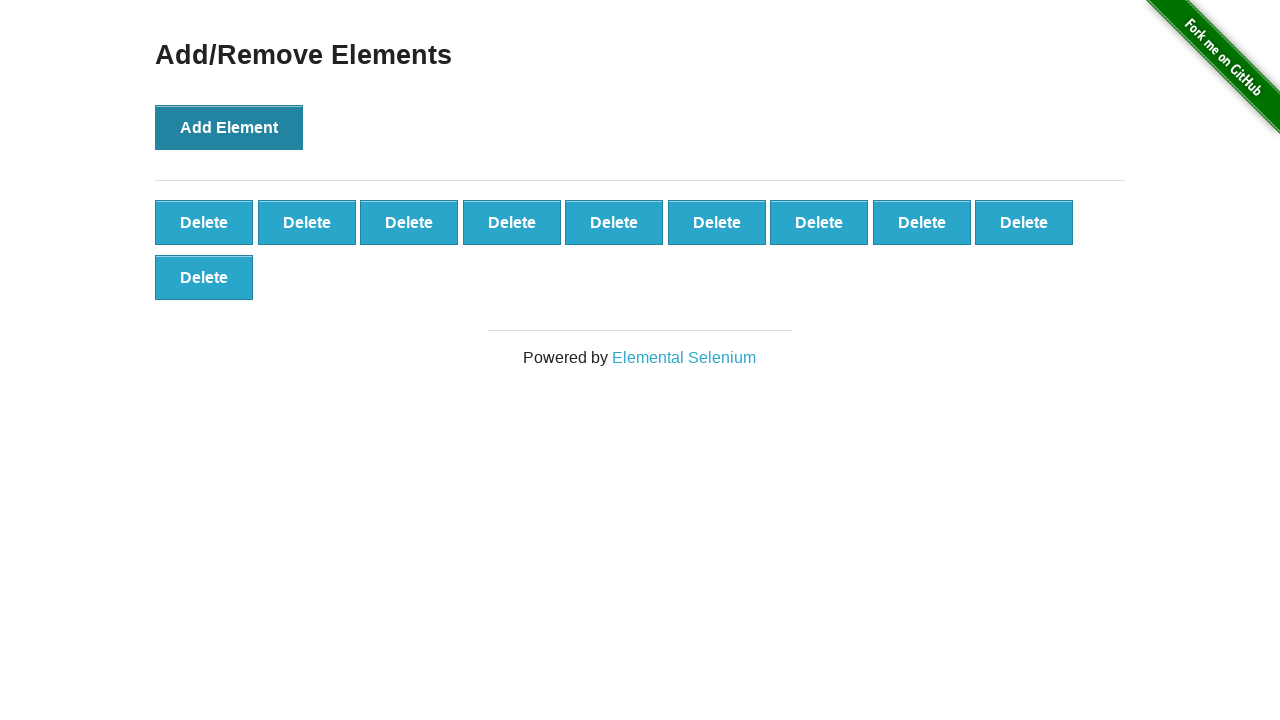

Verified 10 Delete buttons are present
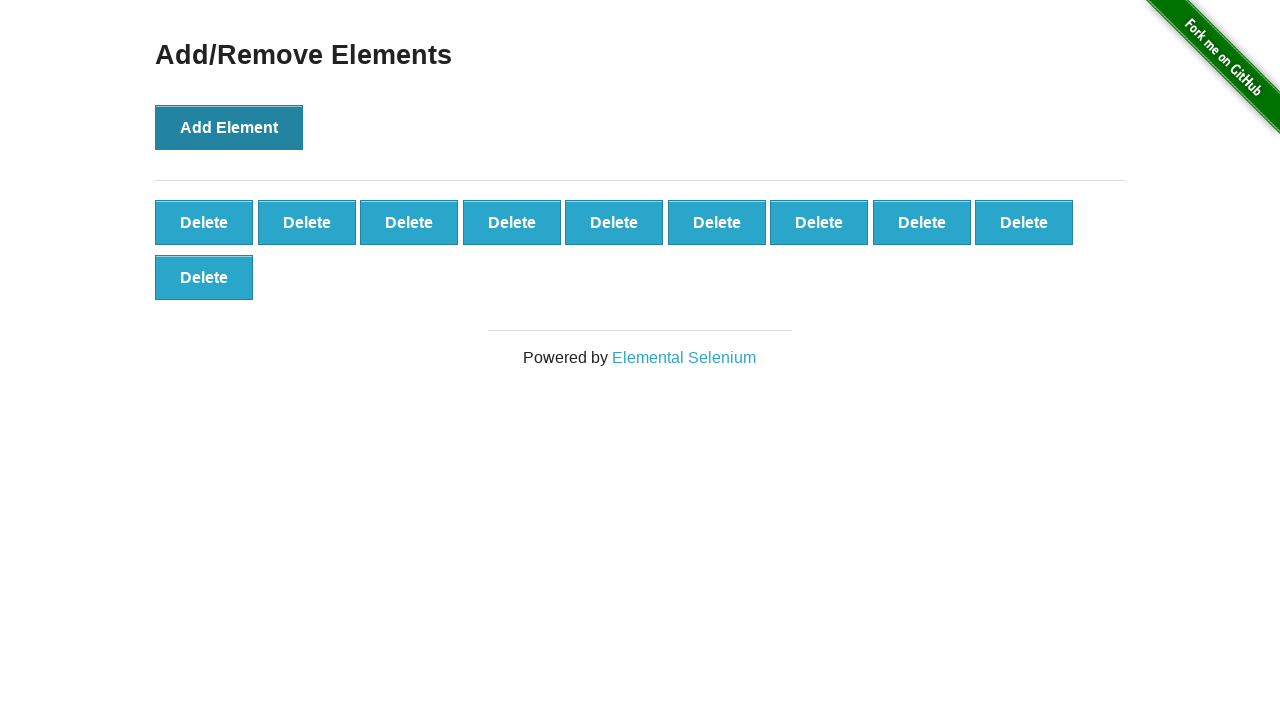

Clicked Delete button (iteration 1/10) at (204, 222) on xpath=//*[text()='Delete'] >> nth=0
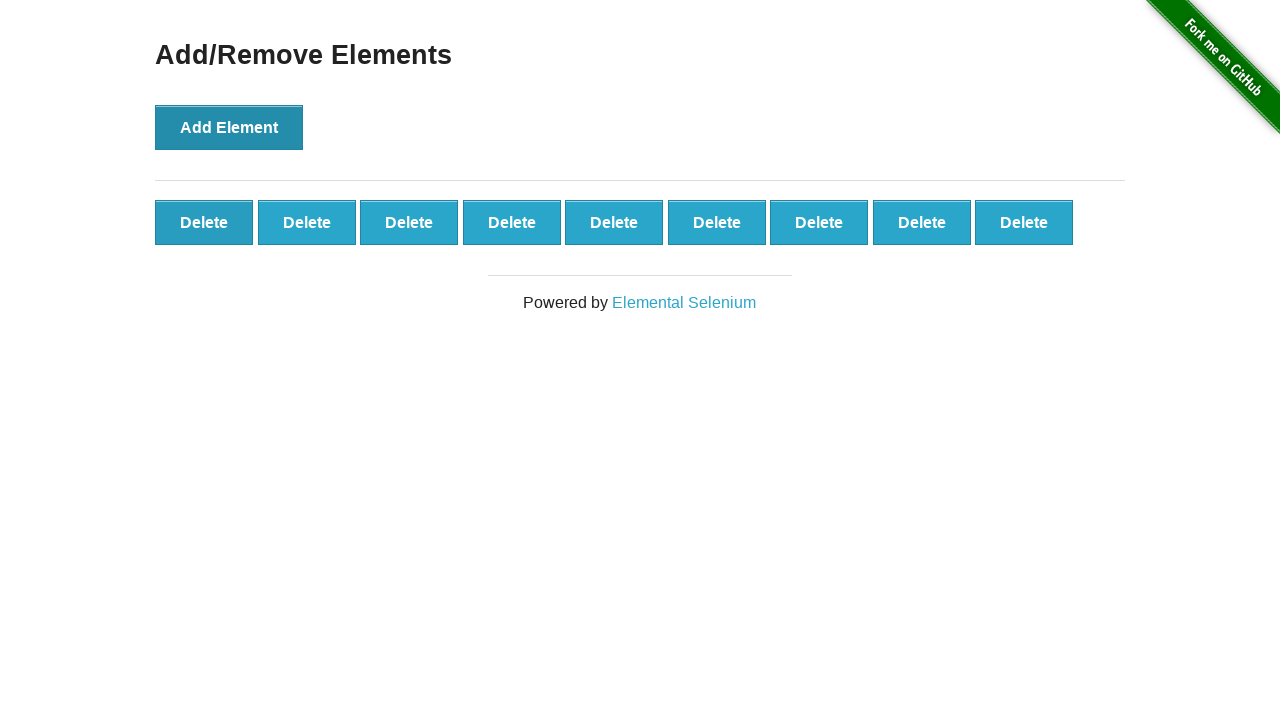

Clicked Delete button (iteration 2/10) at (204, 222) on xpath=//*[text()='Delete'] >> nth=0
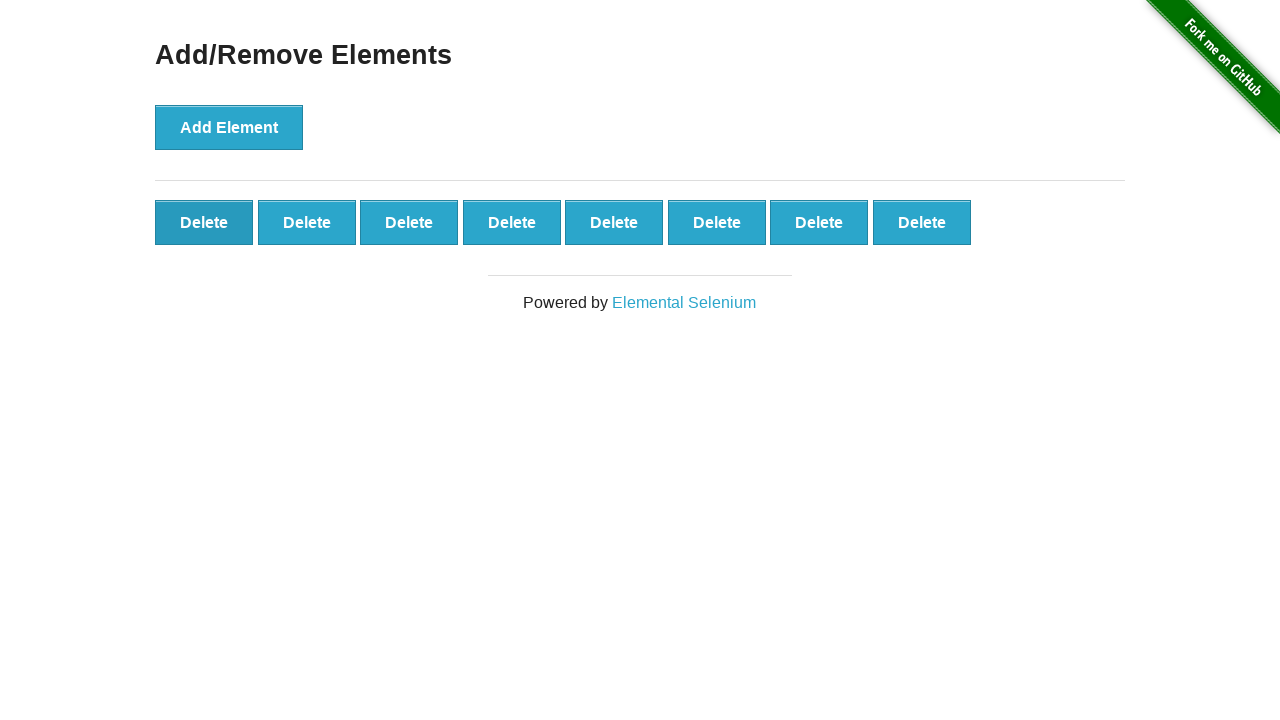

Clicked Delete button (iteration 3/10) at (204, 222) on xpath=//*[text()='Delete'] >> nth=0
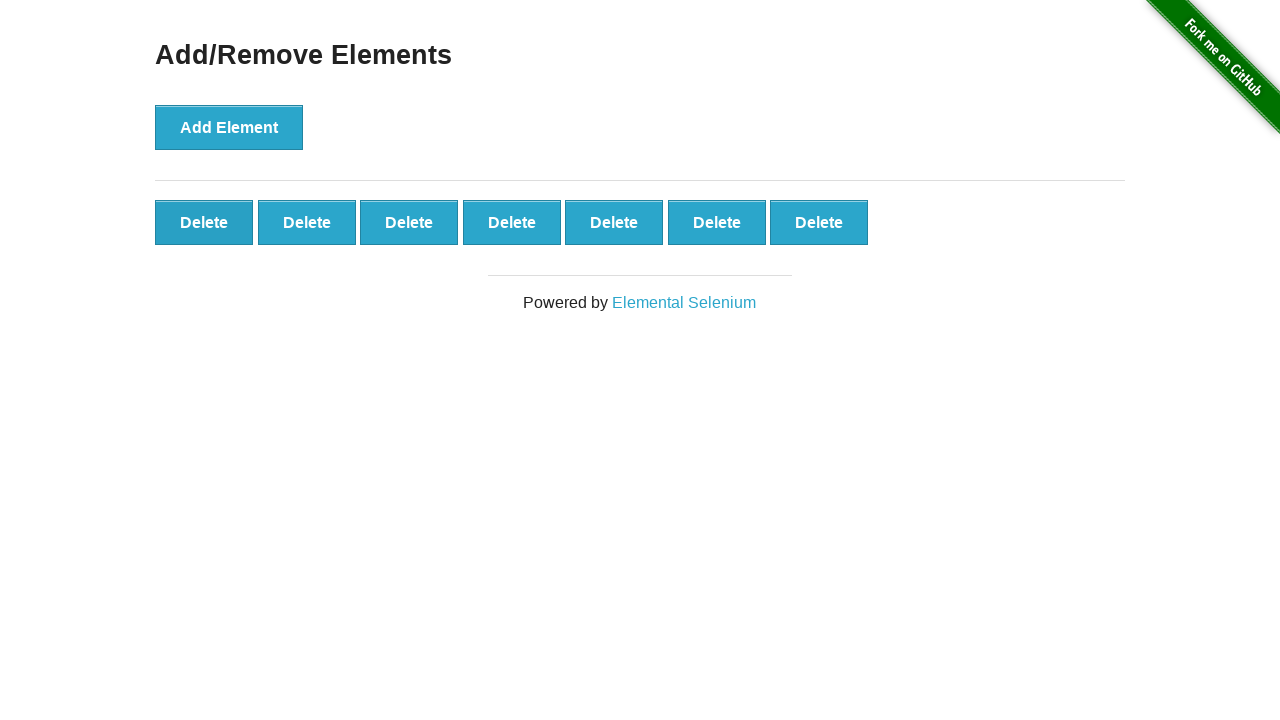

Clicked Delete button (iteration 4/10) at (204, 222) on xpath=//*[text()='Delete'] >> nth=0
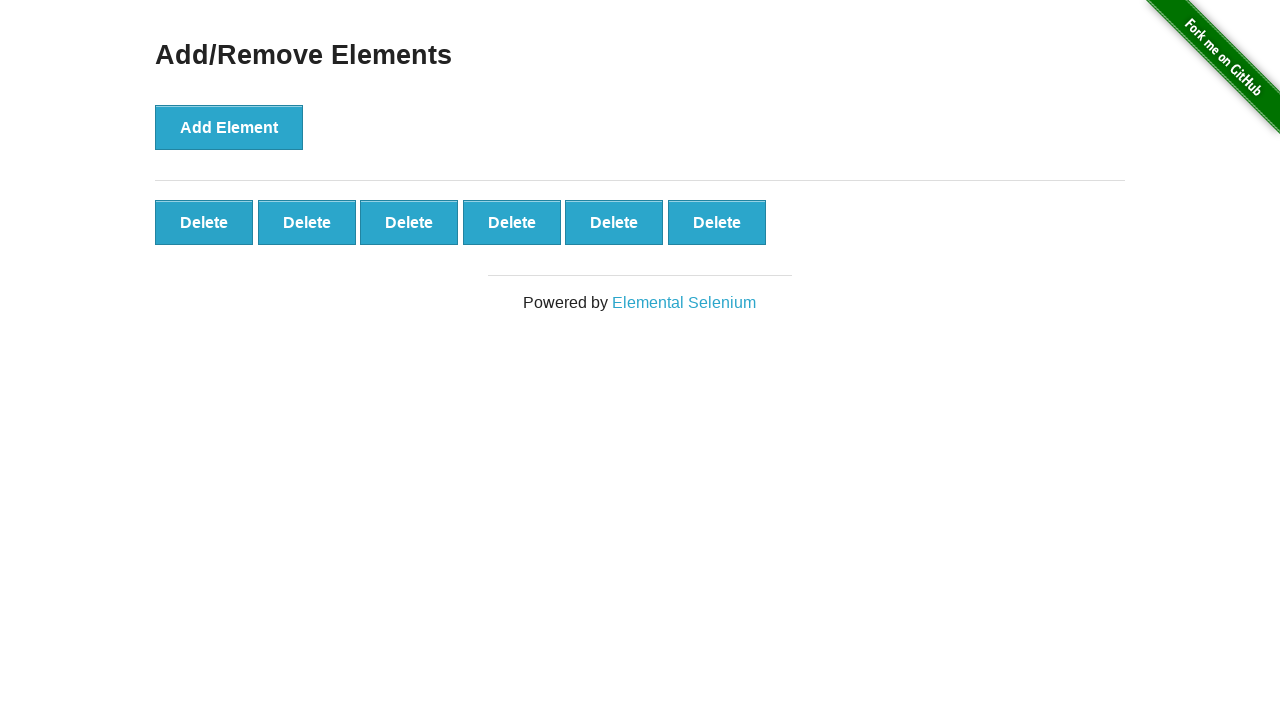

Clicked Delete button (iteration 5/10) at (204, 222) on xpath=//*[text()='Delete'] >> nth=0
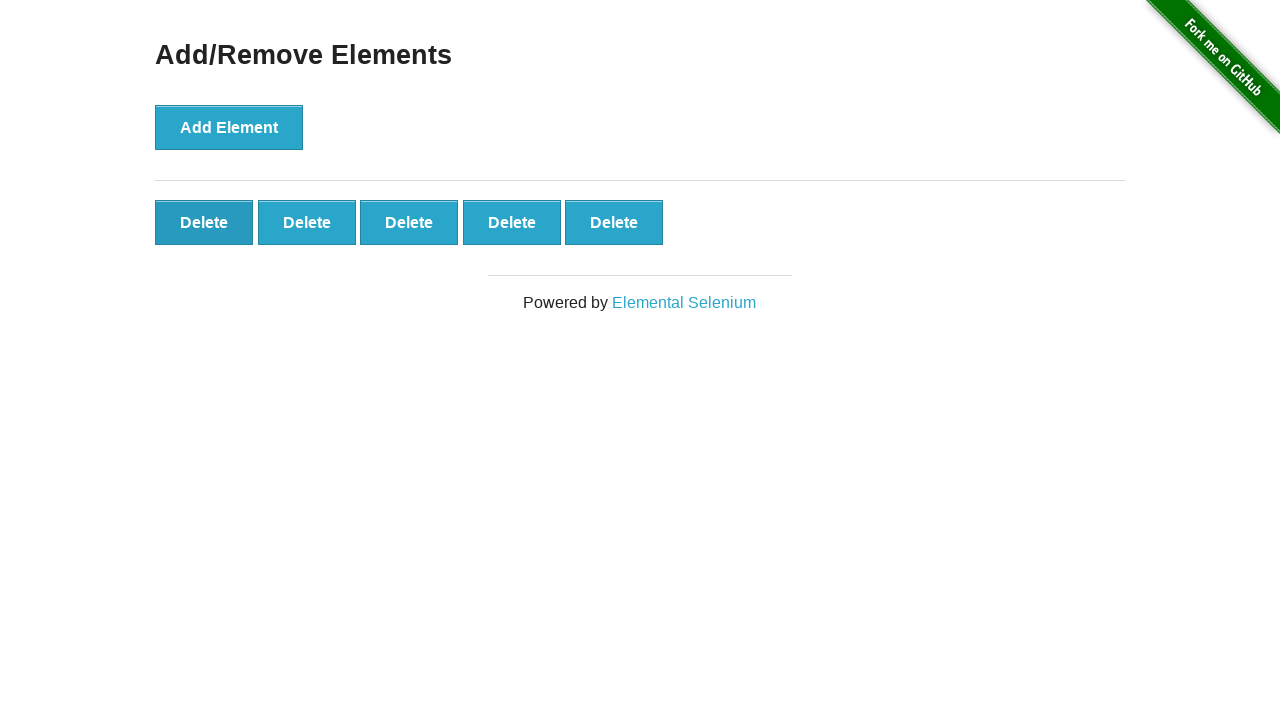

Clicked Delete button (iteration 6/10) at (204, 222) on xpath=//*[text()='Delete'] >> nth=0
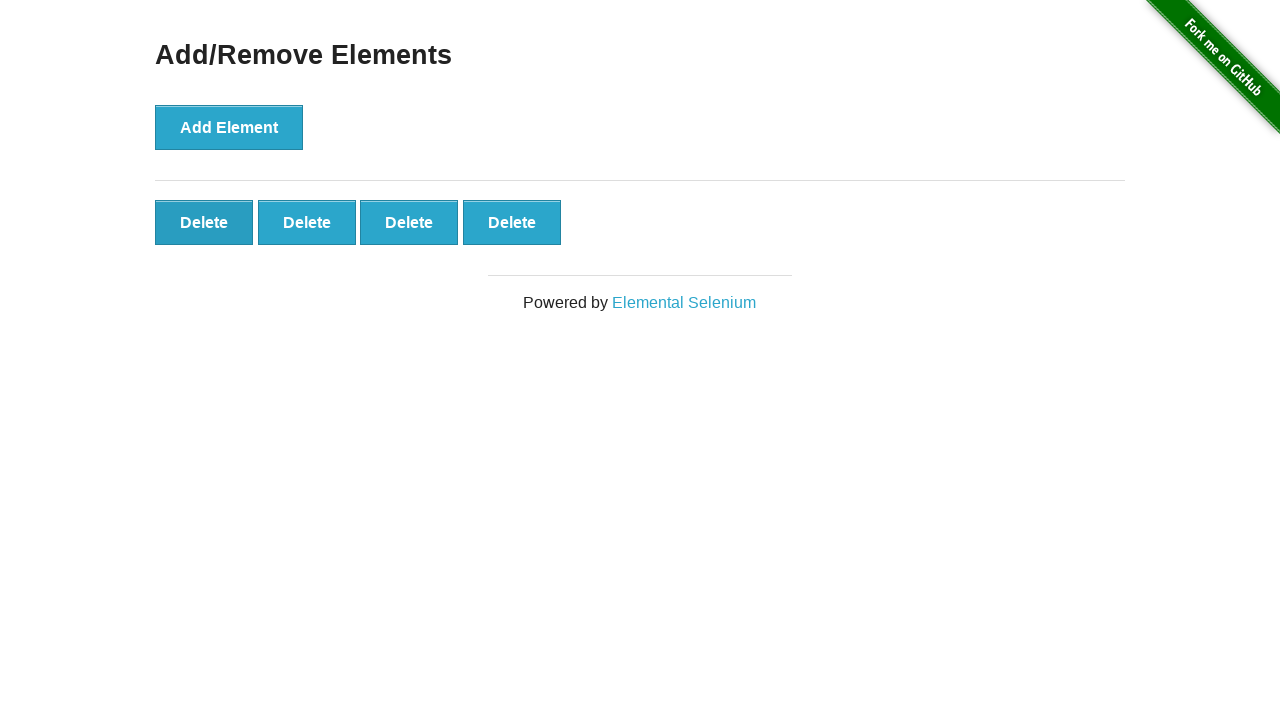

Clicked Delete button (iteration 7/10) at (204, 222) on xpath=//*[text()='Delete'] >> nth=0
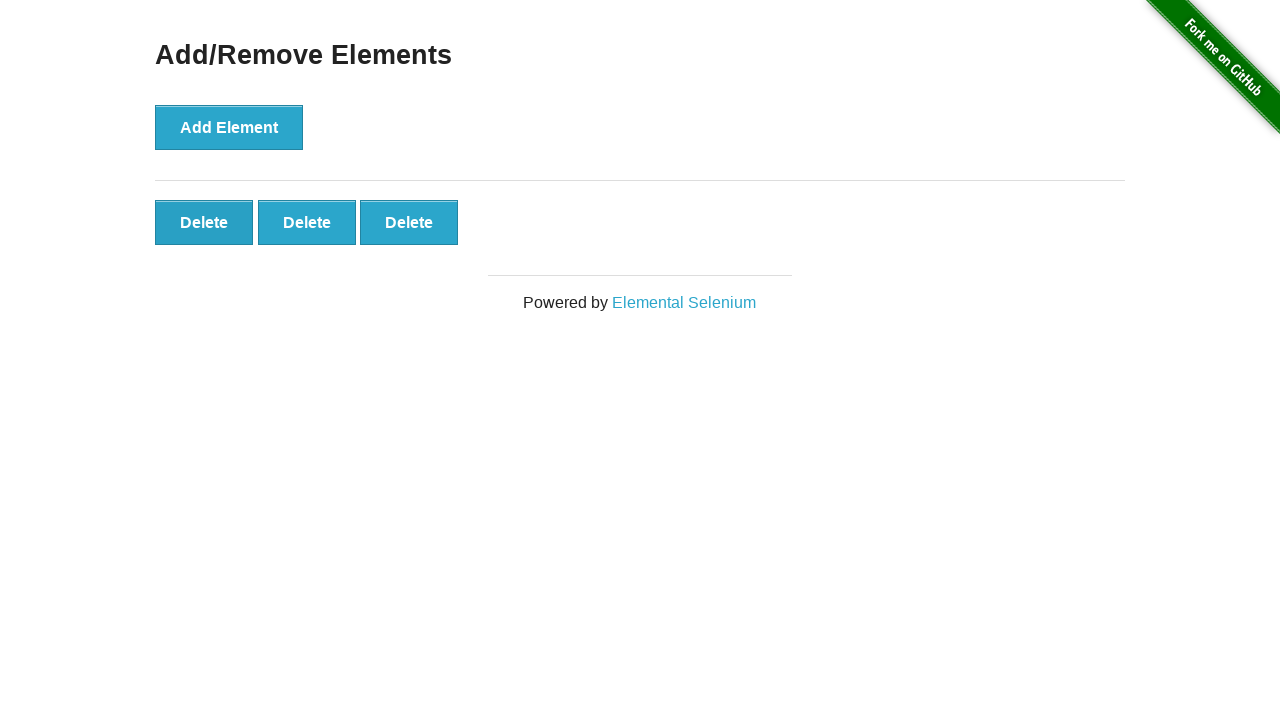

Clicked Delete button (iteration 8/10) at (204, 222) on xpath=//*[text()='Delete'] >> nth=0
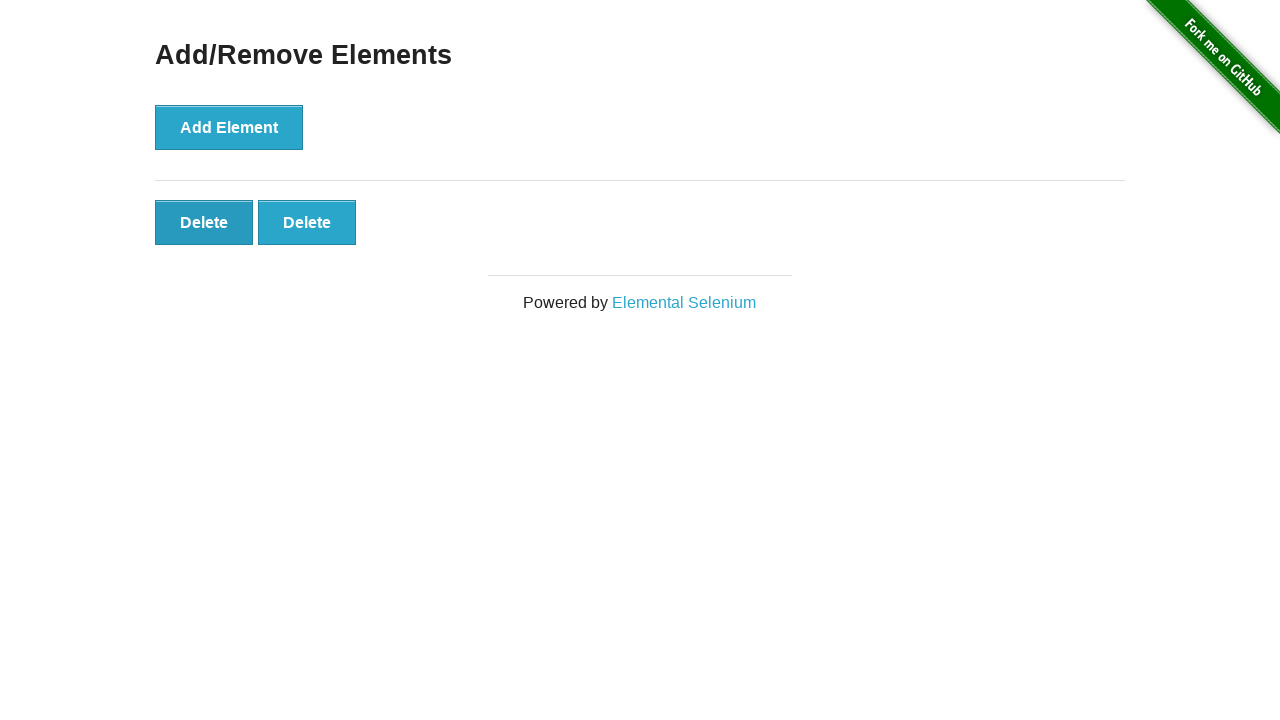

Clicked Delete button (iteration 9/10) at (204, 222) on xpath=//*[text()='Delete'] >> nth=0
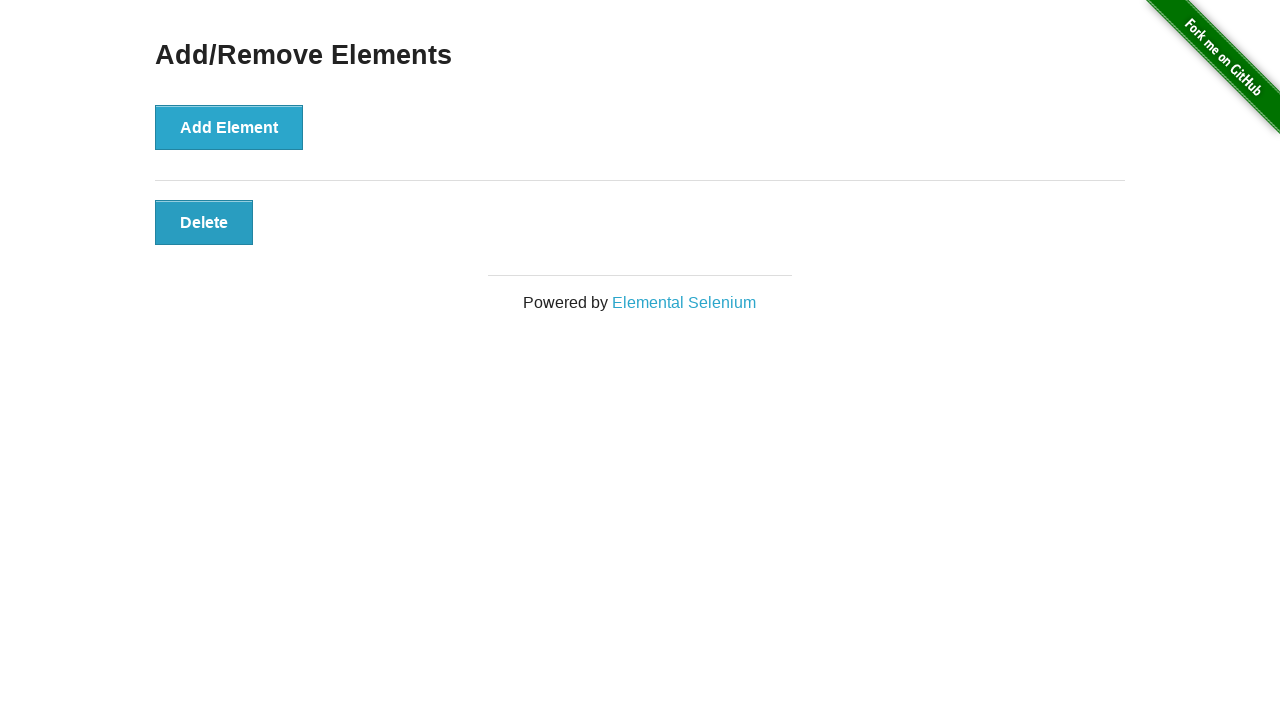

Clicked Delete button (iteration 10/10) at (204, 222) on xpath=//*[text()='Delete'] >> nth=0
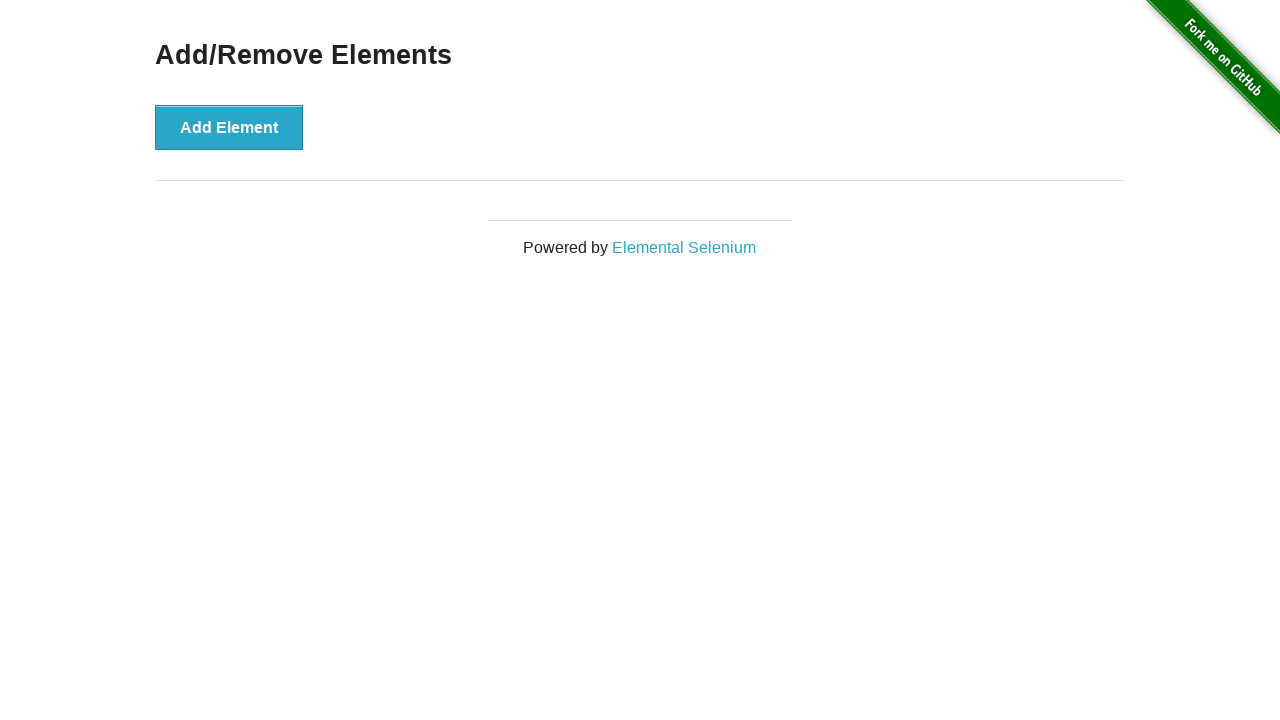

Waited 500ms for DOM update
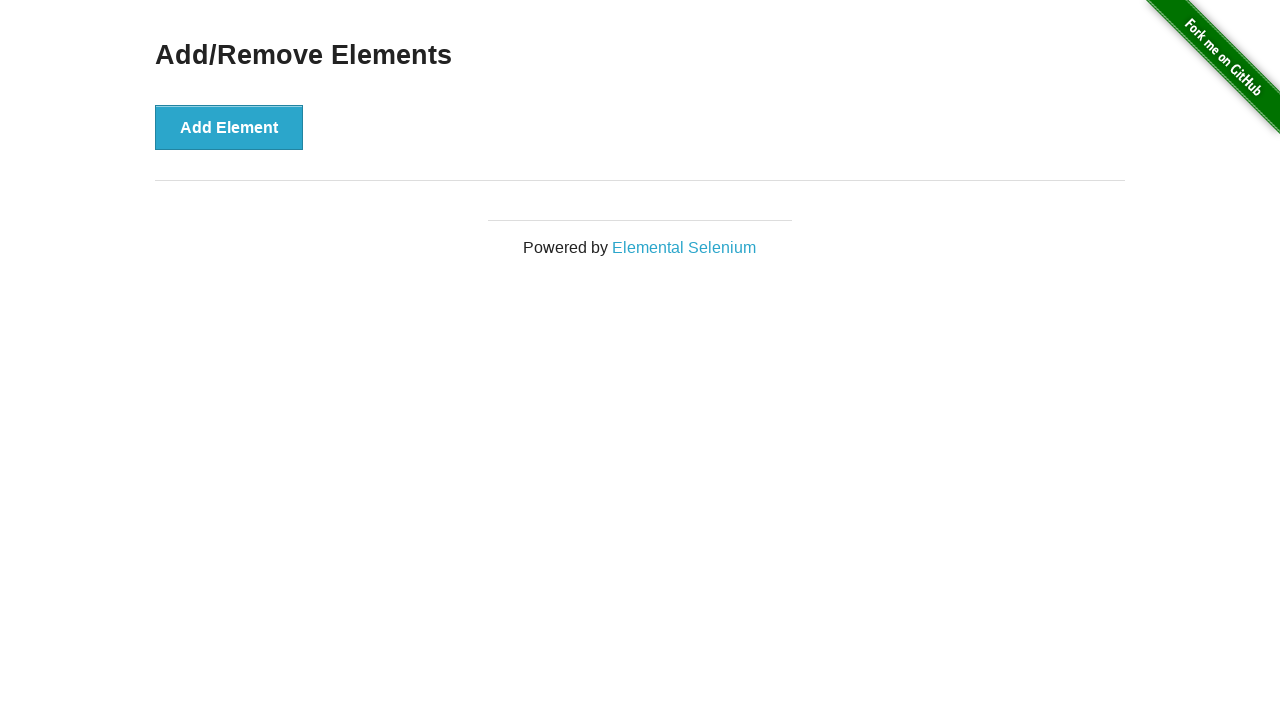

Verified no Delete buttons remain on page
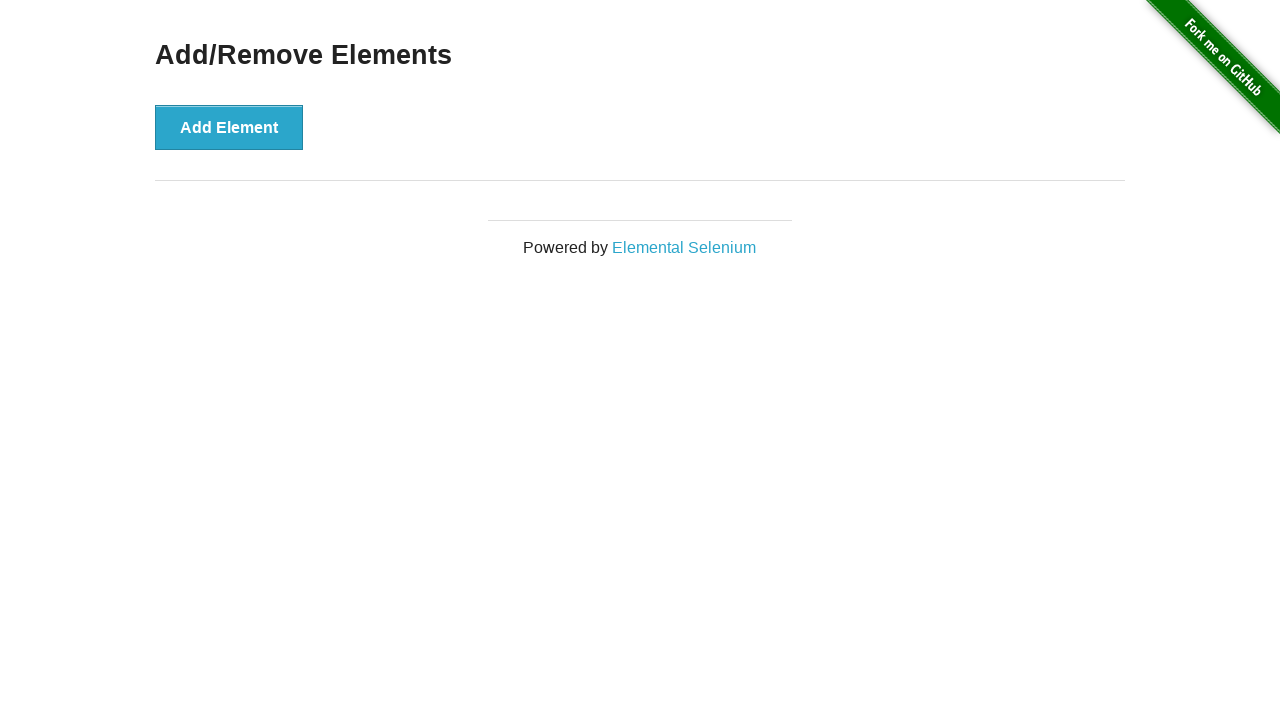

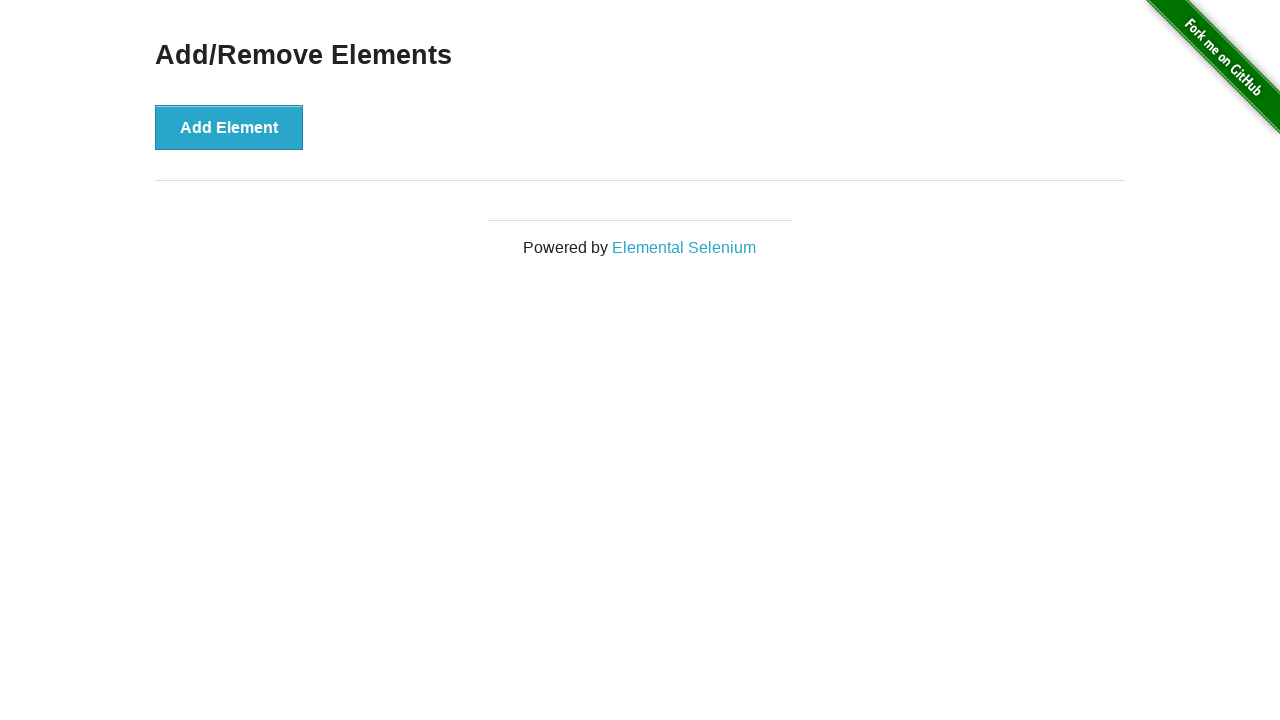